Tests drag and drop functionality by dragging an element from source to target location within an iframe

Starting URL: http://jqueryui.com/droppable/

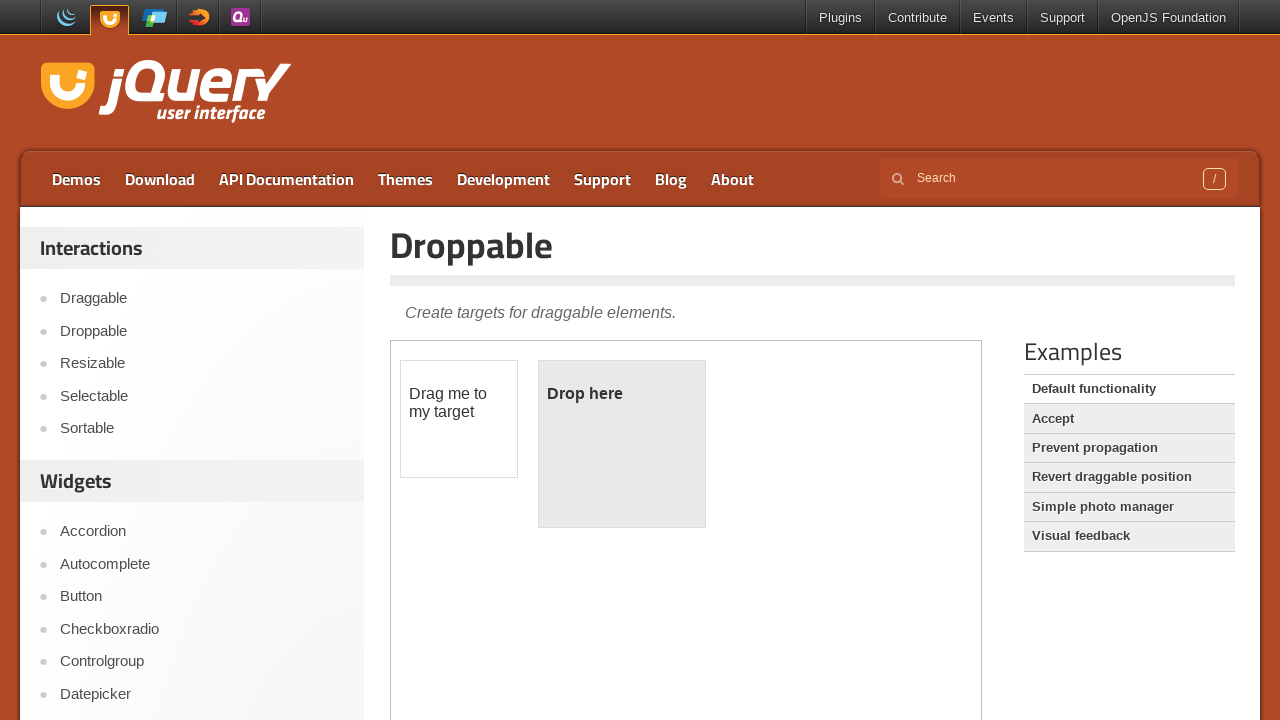

Located iframe containing drag and drop demo
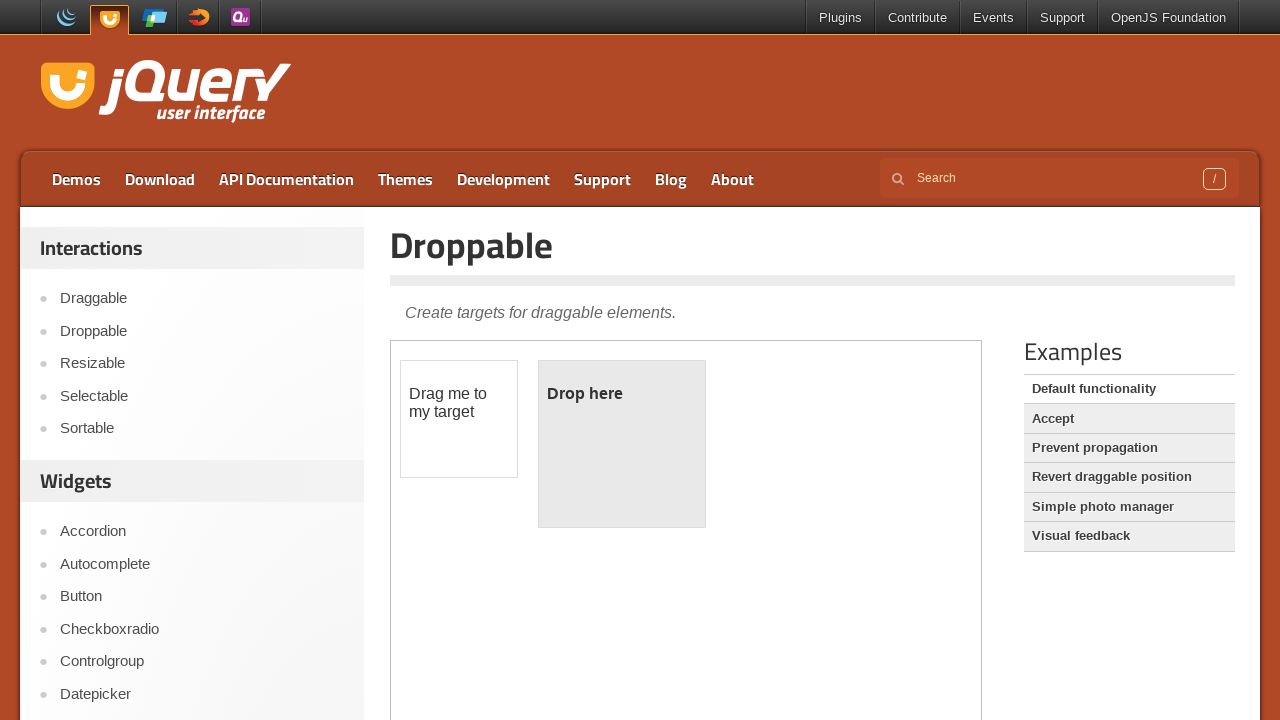

Located draggable element with id 'draggable'
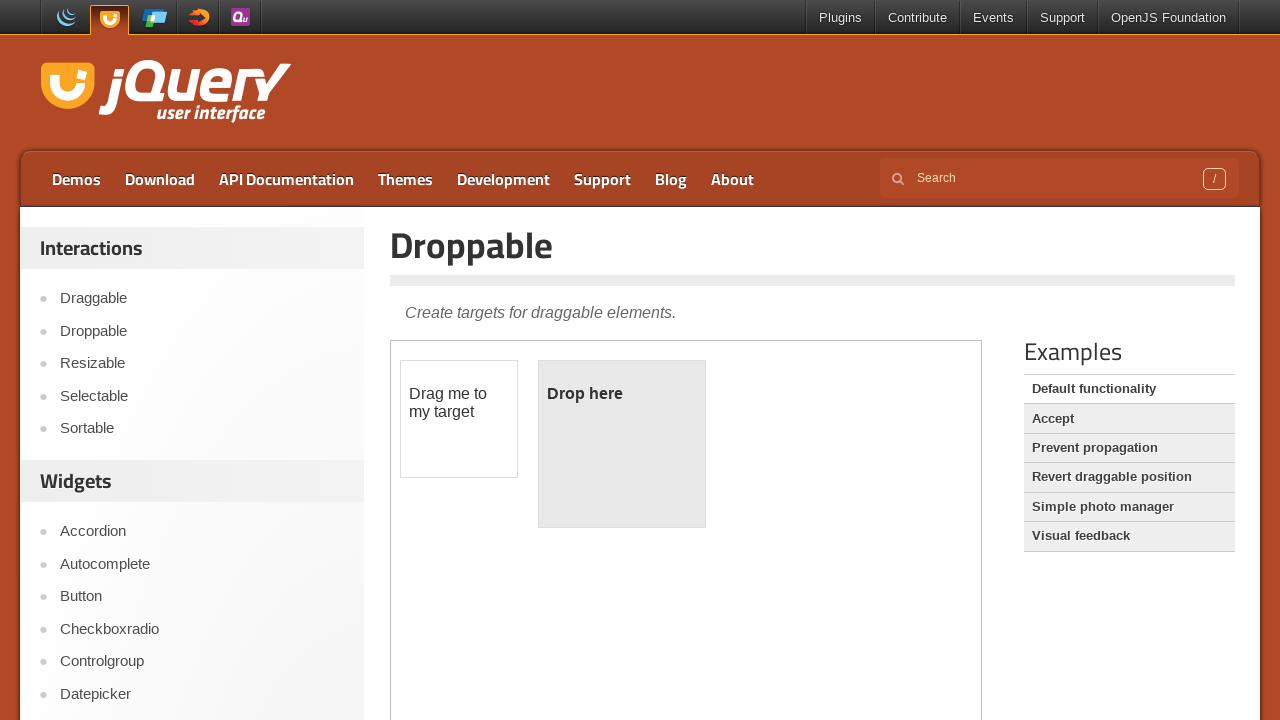

Located droppable target element with id 'droppable'
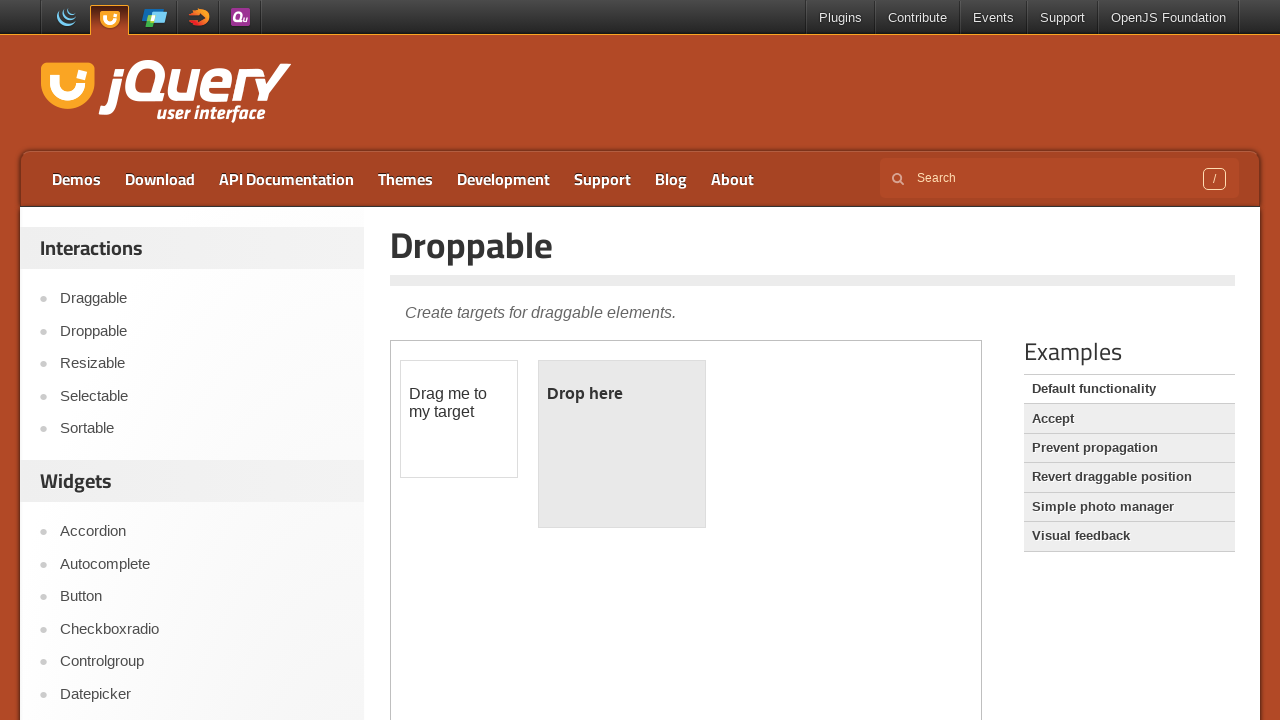

Dragged element from source to droppable target location at (622, 444)
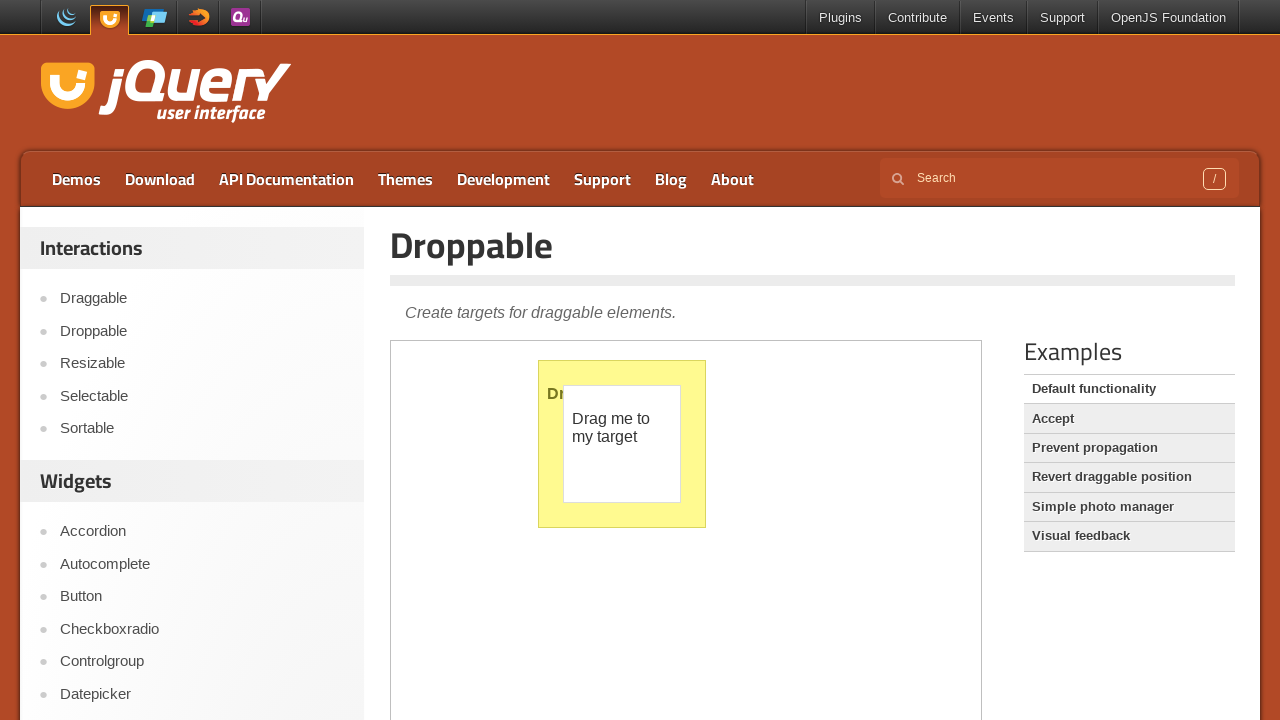

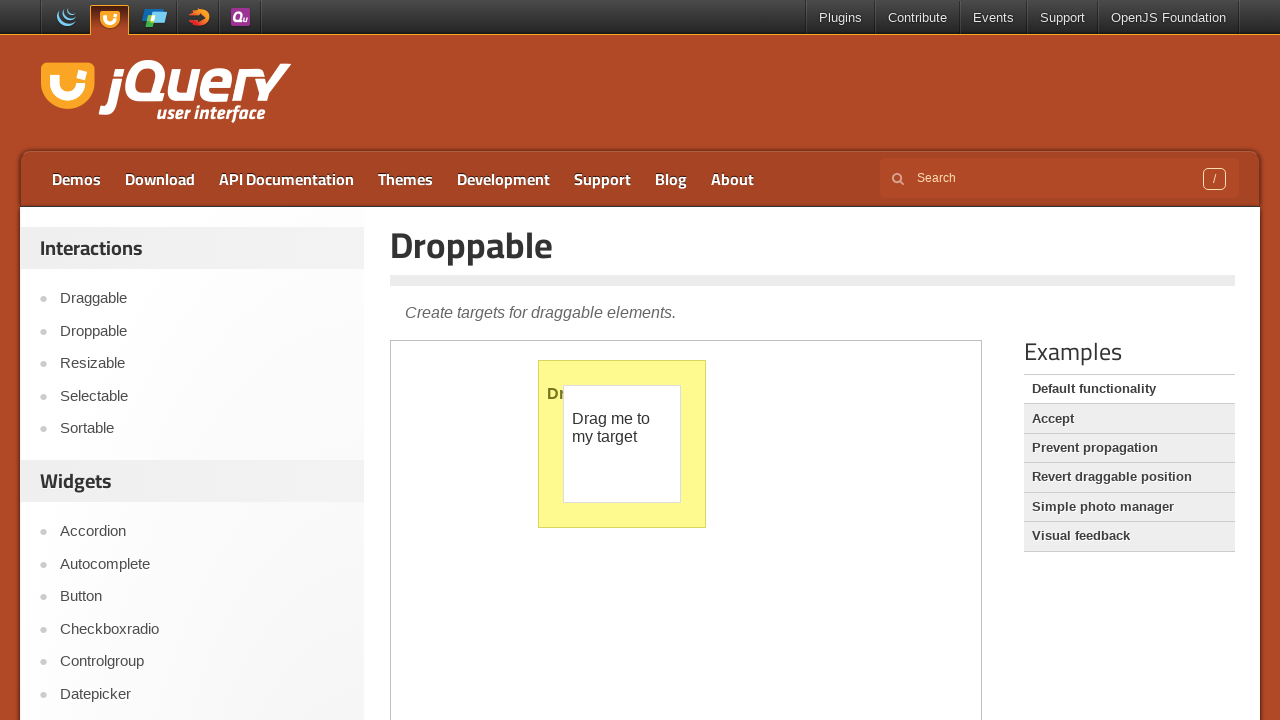